Tests that new todo items are appended to the bottom of the list by creating 3 items

Starting URL: https://demo.playwright.dev/todomvc

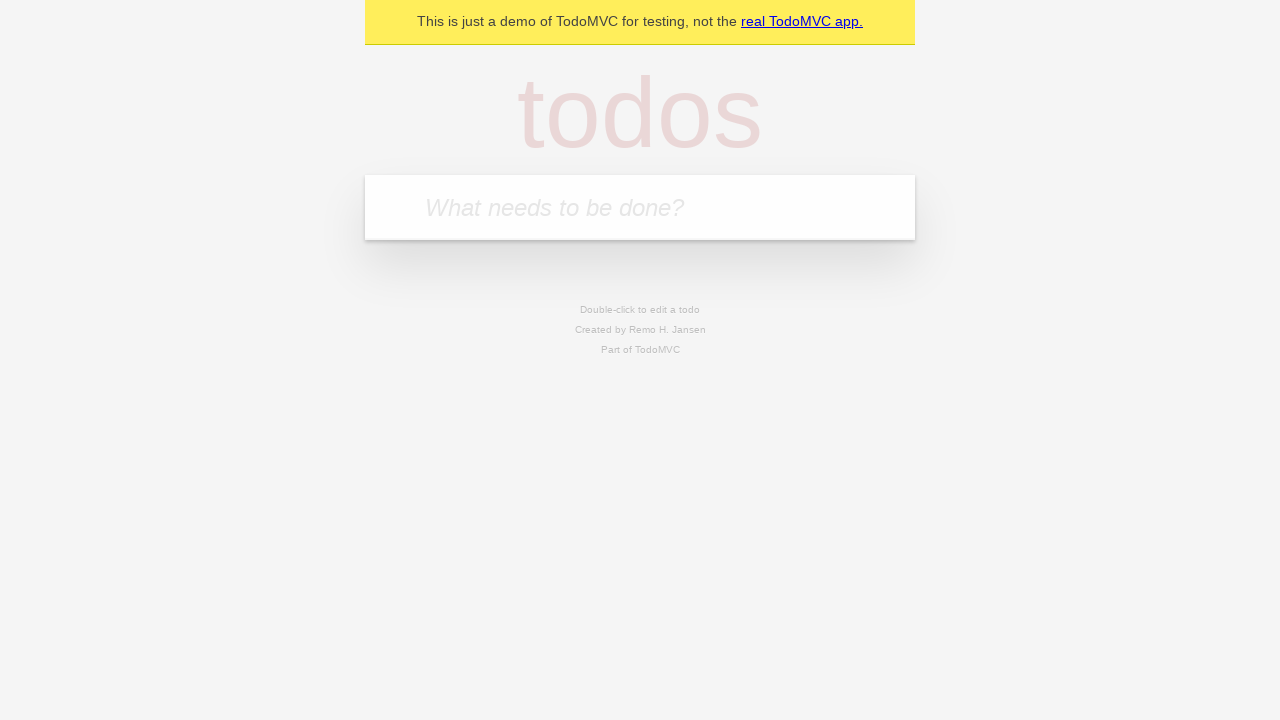

Filled new todo input with 'buy some cheese' on .new-todo
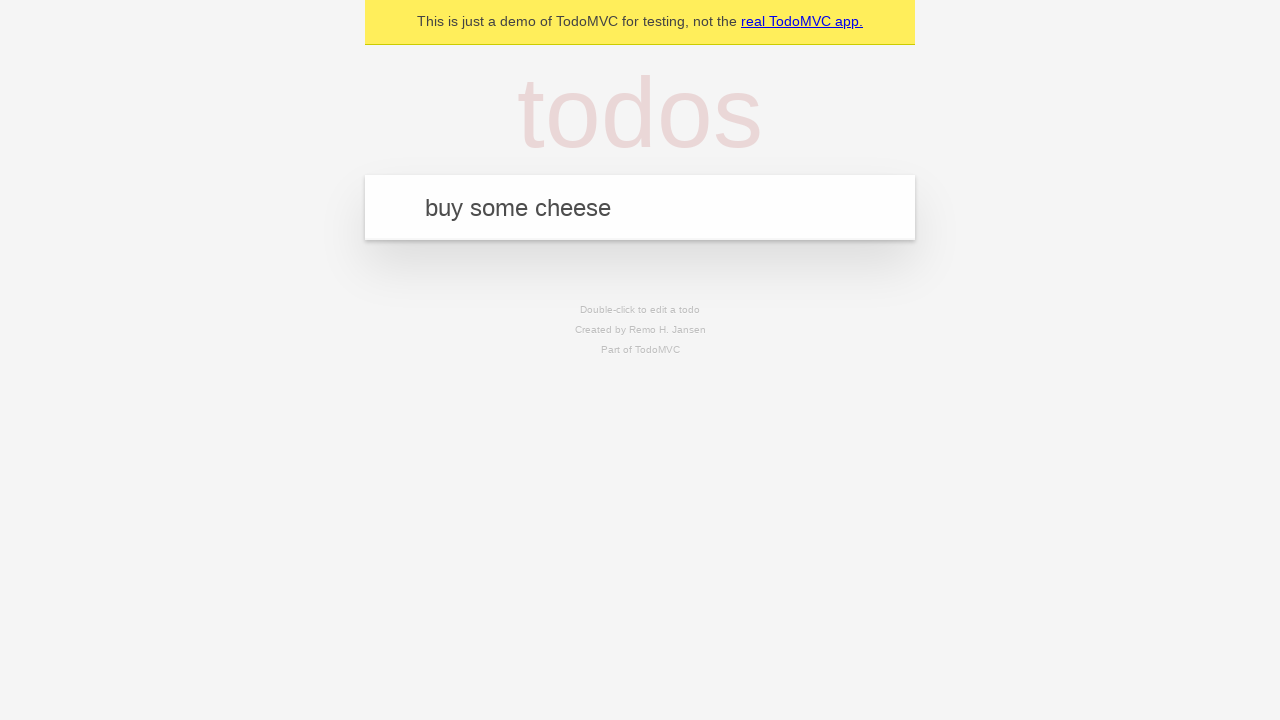

Pressed Enter to add first todo item on .new-todo
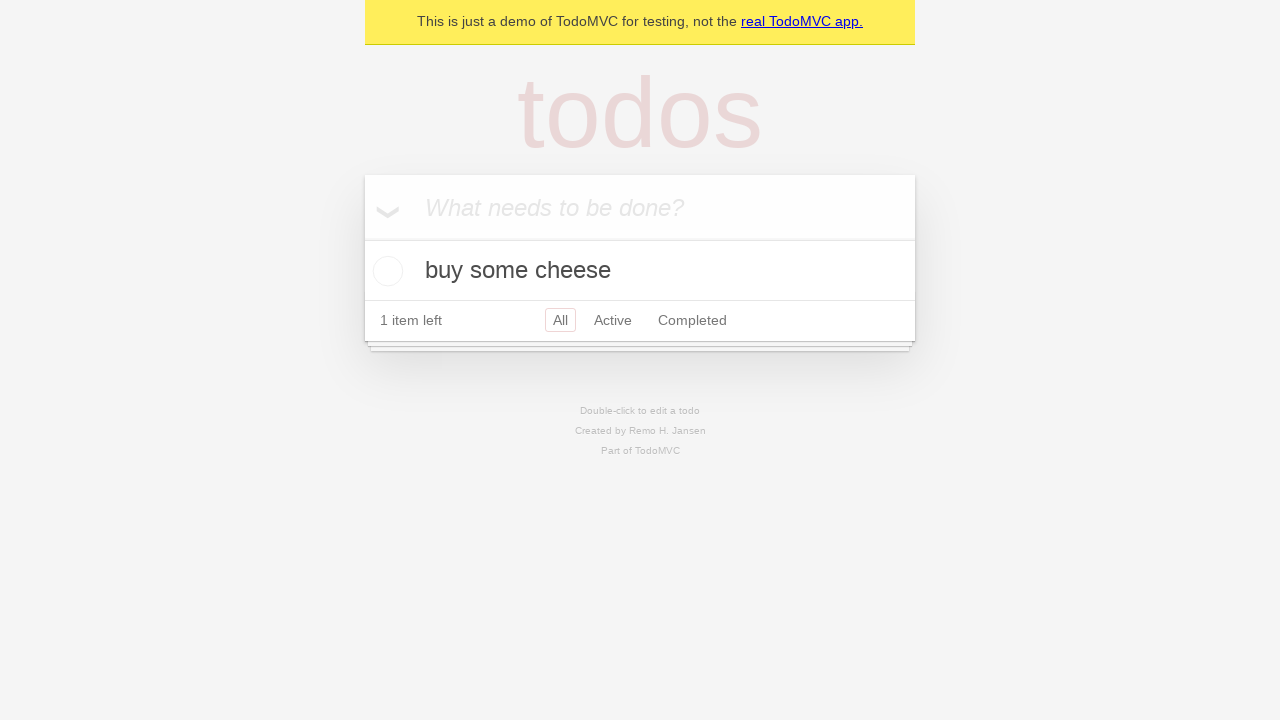

Filled new todo input with 'feed the cat' on .new-todo
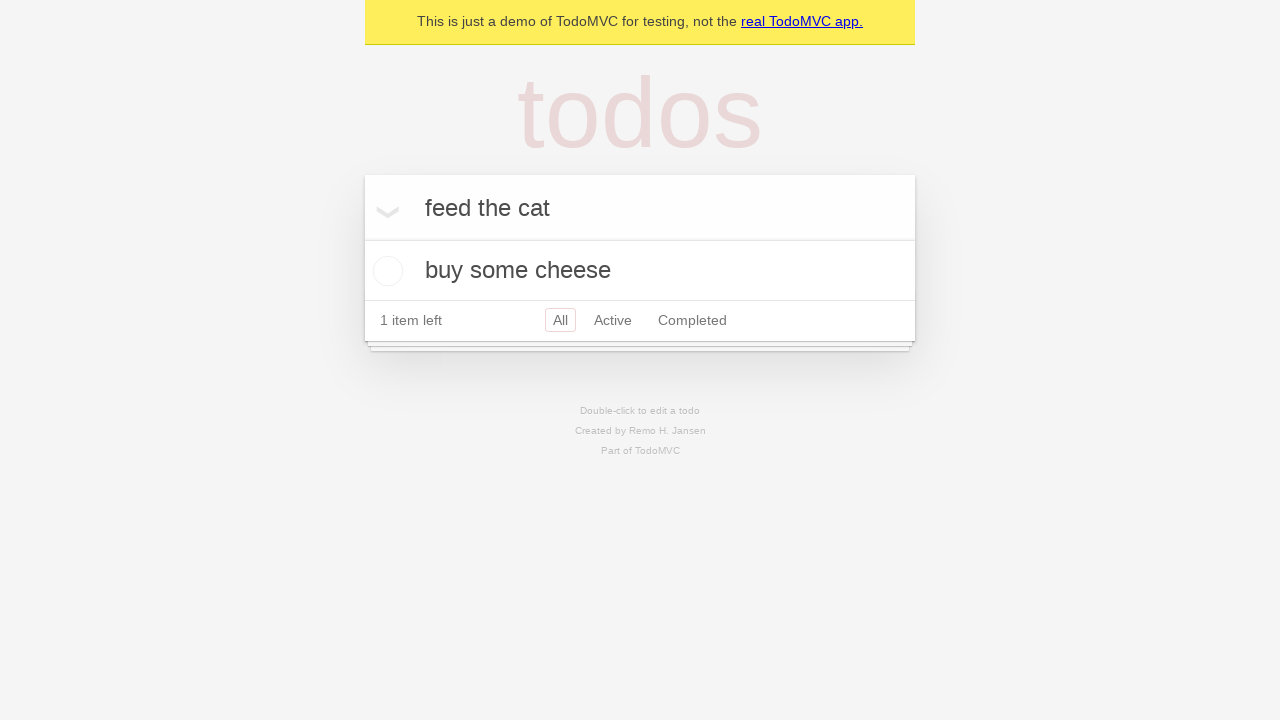

Pressed Enter to add second todo item on .new-todo
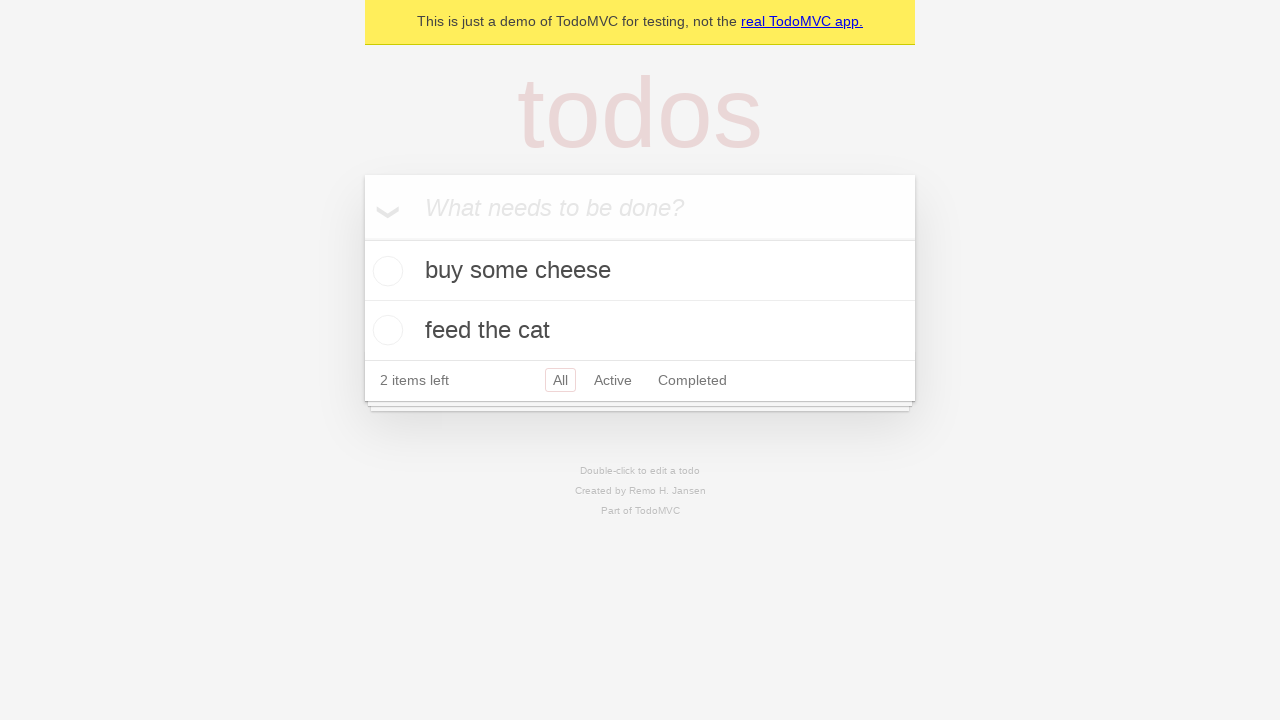

Filled new todo input with 'book a doctors appointment' on .new-todo
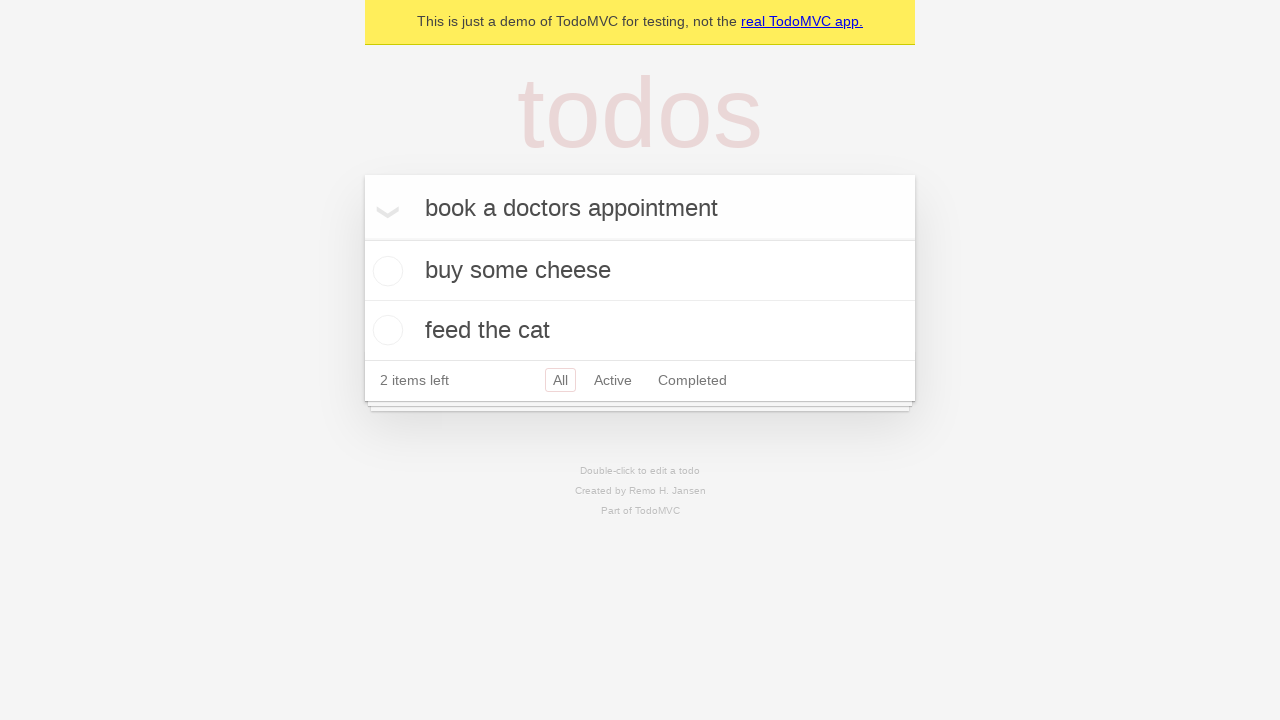

Pressed Enter to add third todo item on .new-todo
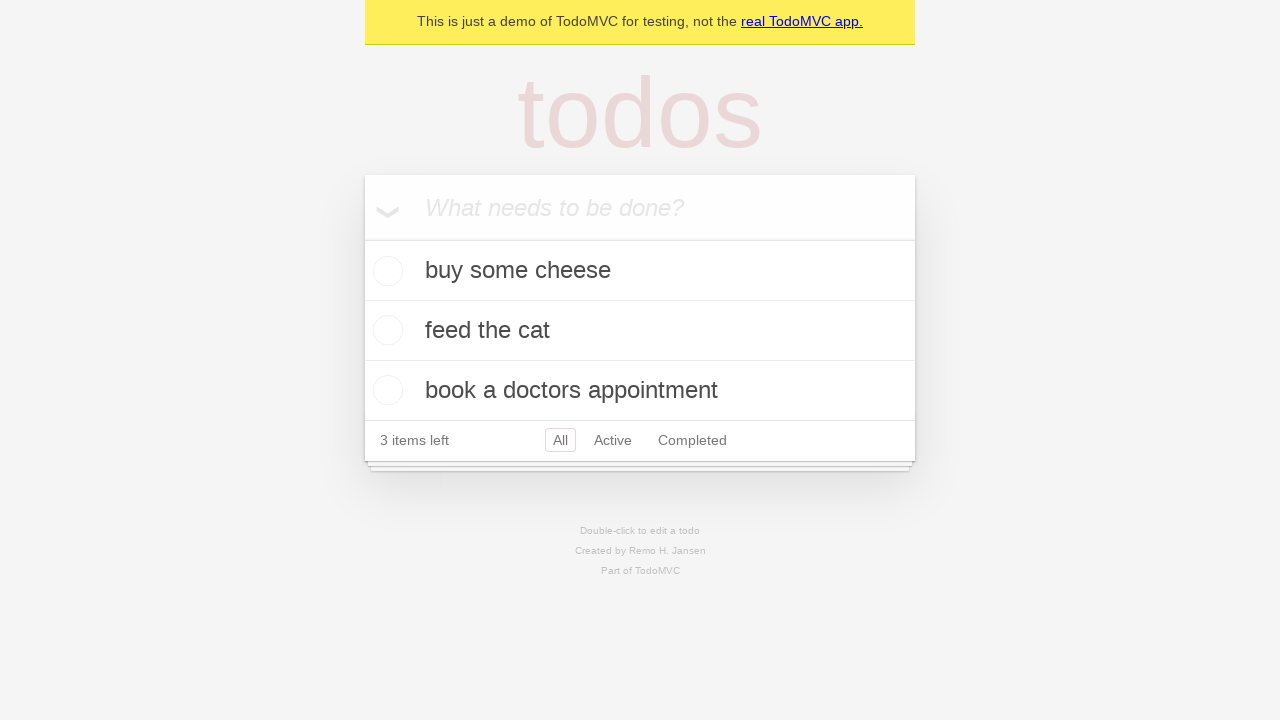

Todo count element loaded, confirming all items appended to list
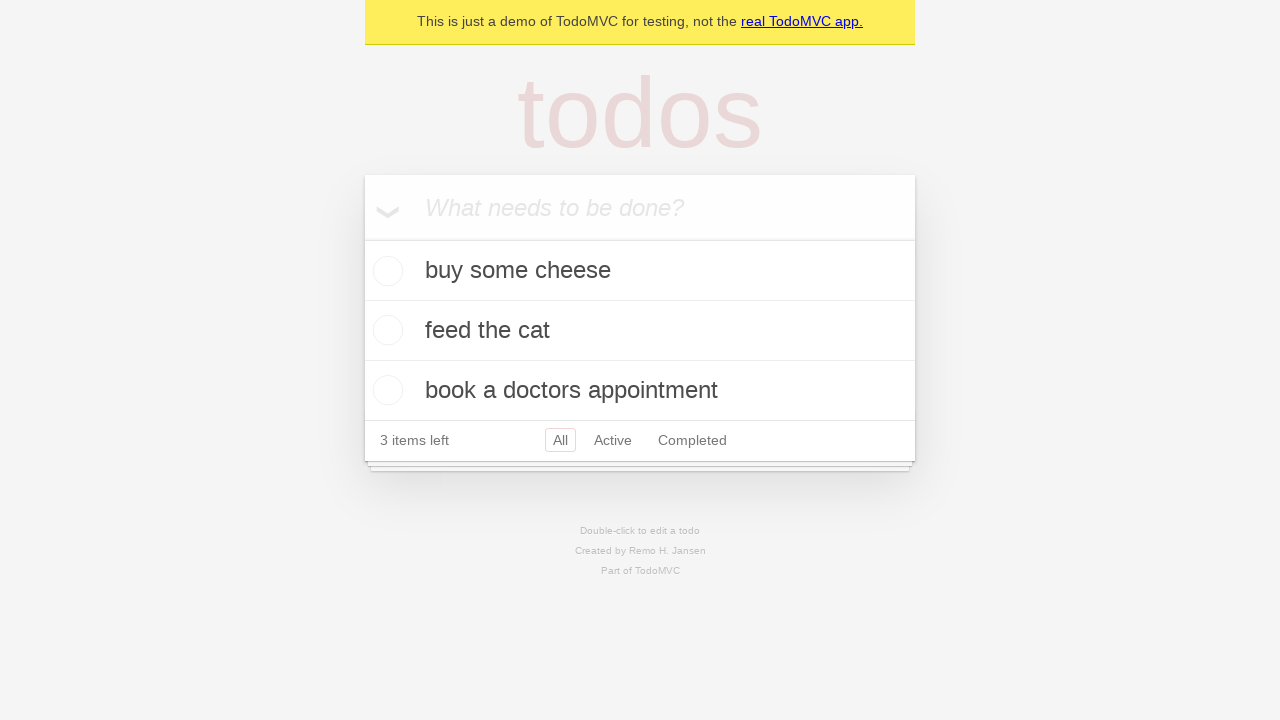

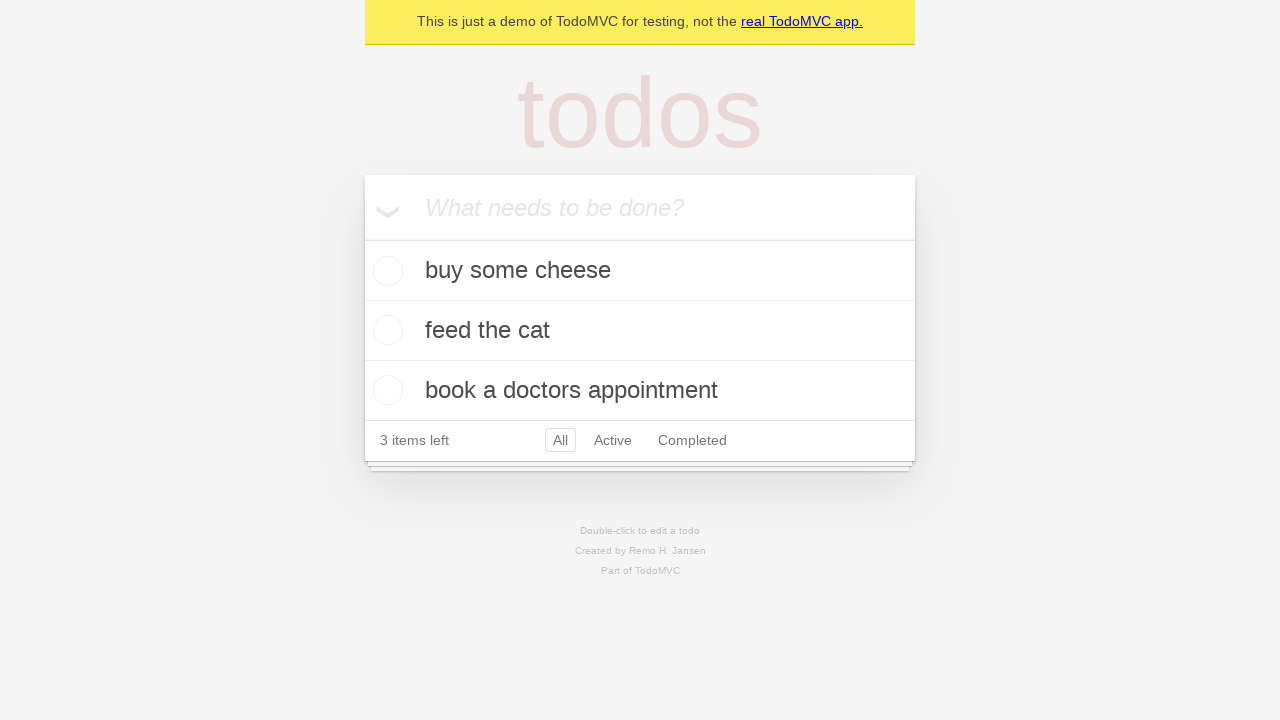